Tests that Clear completed button is hidden when there are no completed items

Starting URL: https://demo.playwright.dev/todomvc

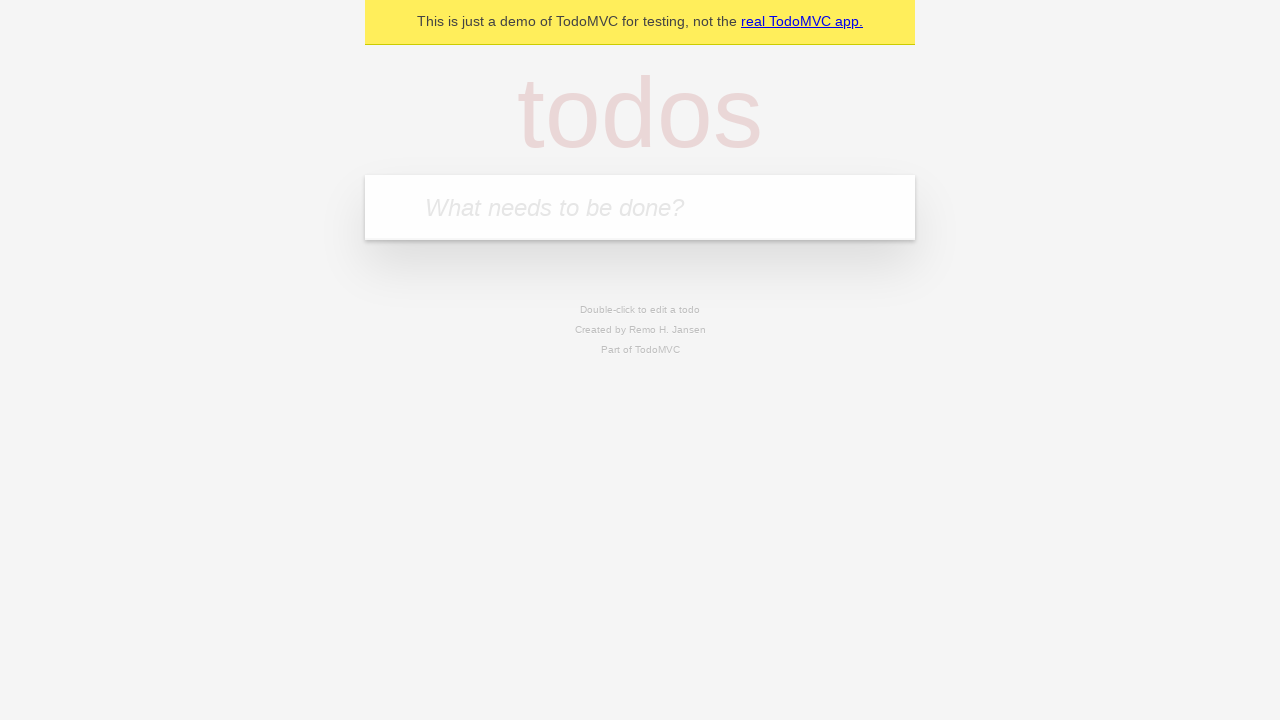

Filled todo input with 'buy some cheese' on internal:attr=[placeholder="What needs to be done?"i]
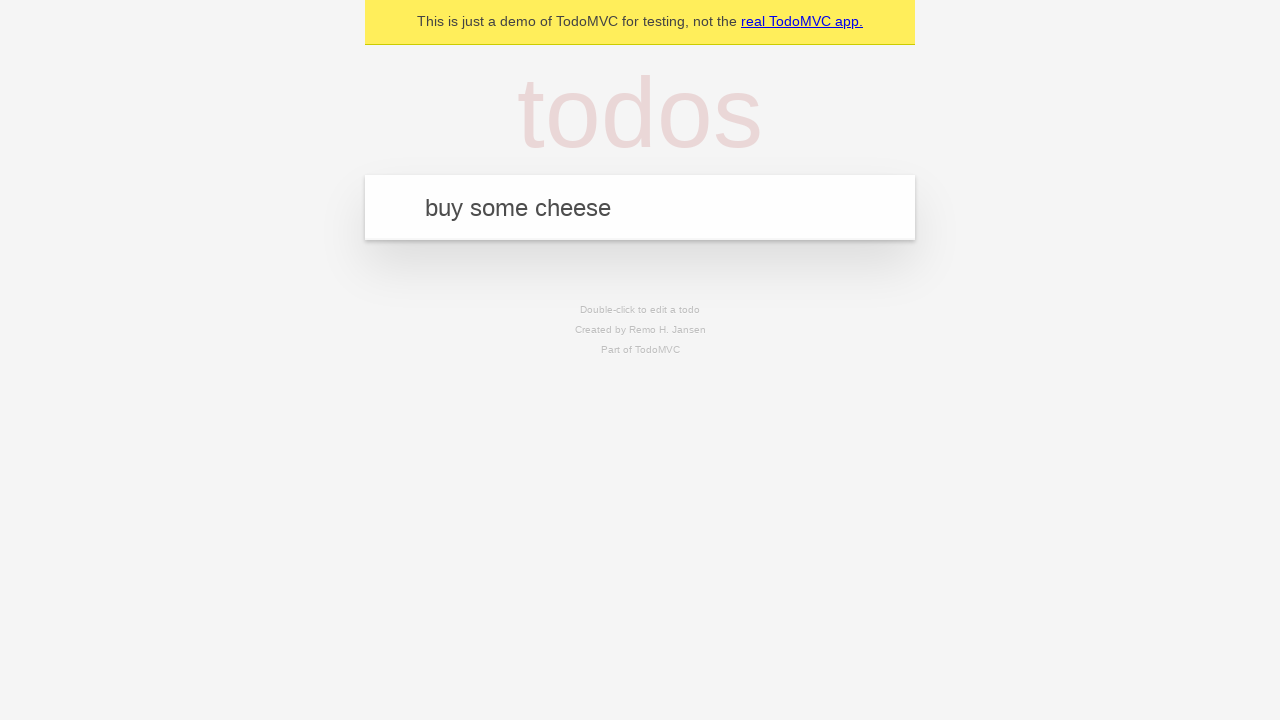

Pressed Enter to create first todo on internal:attr=[placeholder="What needs to be done?"i]
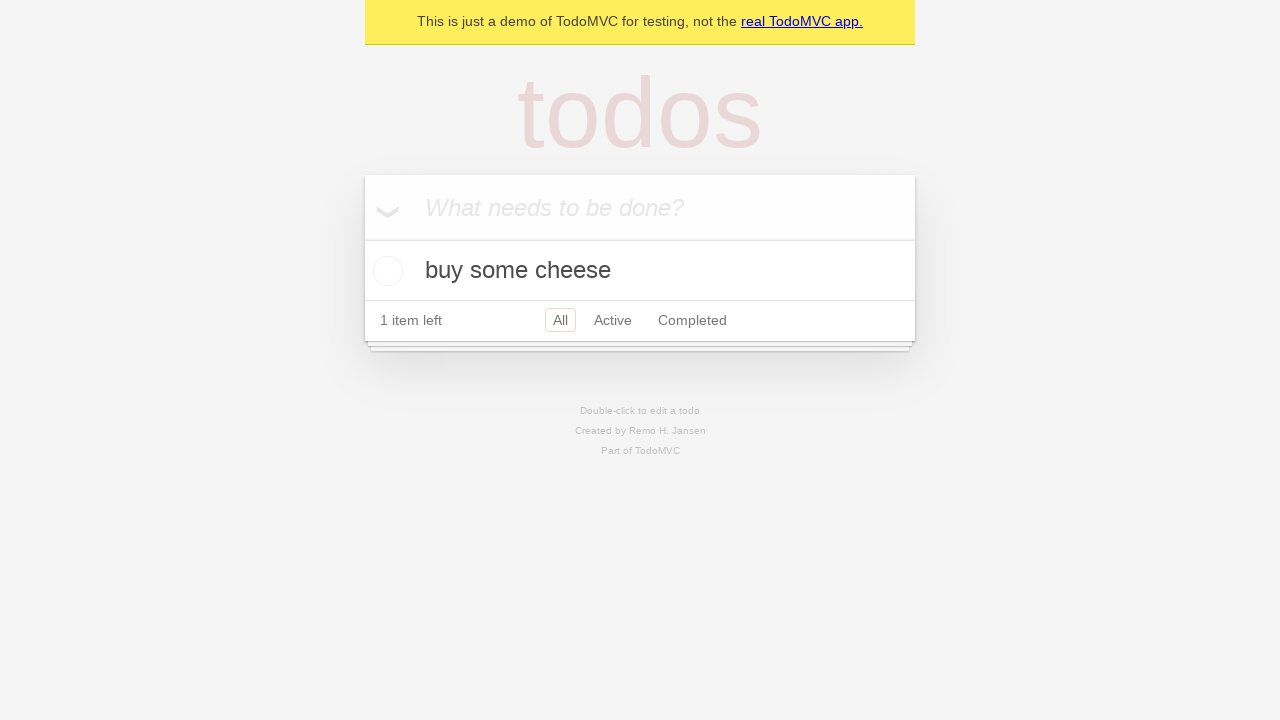

Filled todo input with 'feed the cat' on internal:attr=[placeholder="What needs to be done?"i]
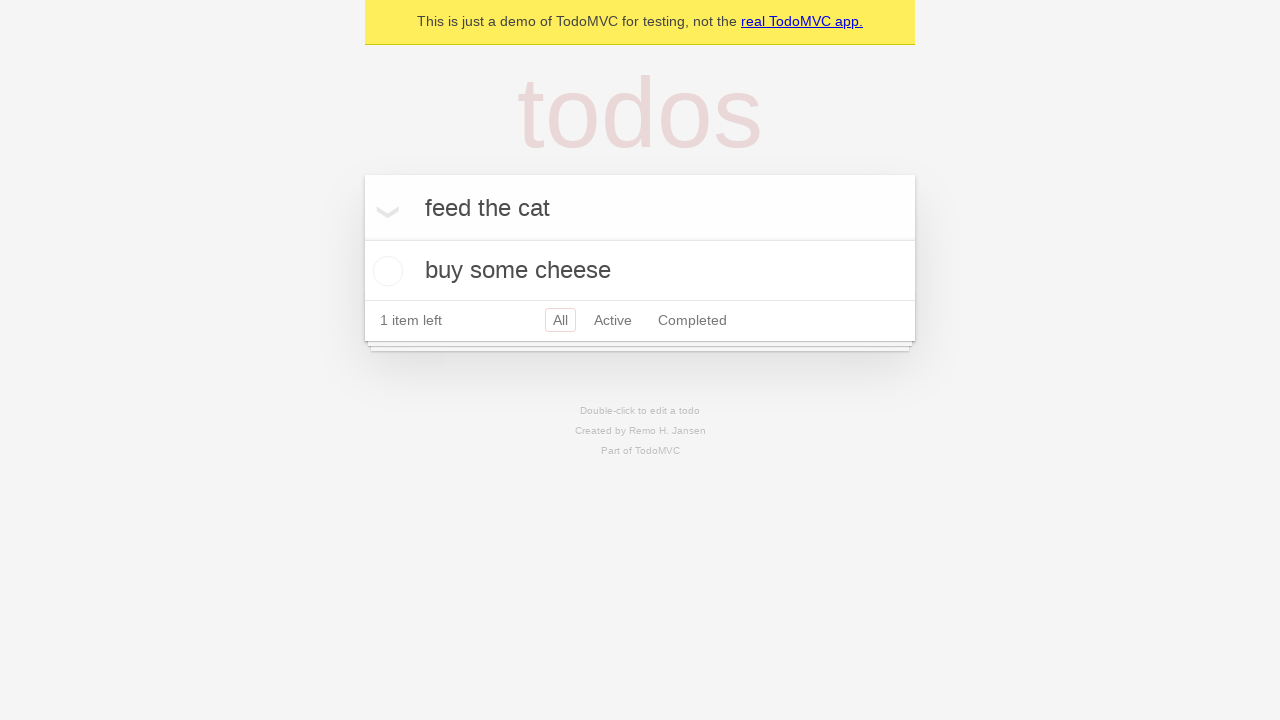

Pressed Enter to create second todo on internal:attr=[placeholder="What needs to be done?"i]
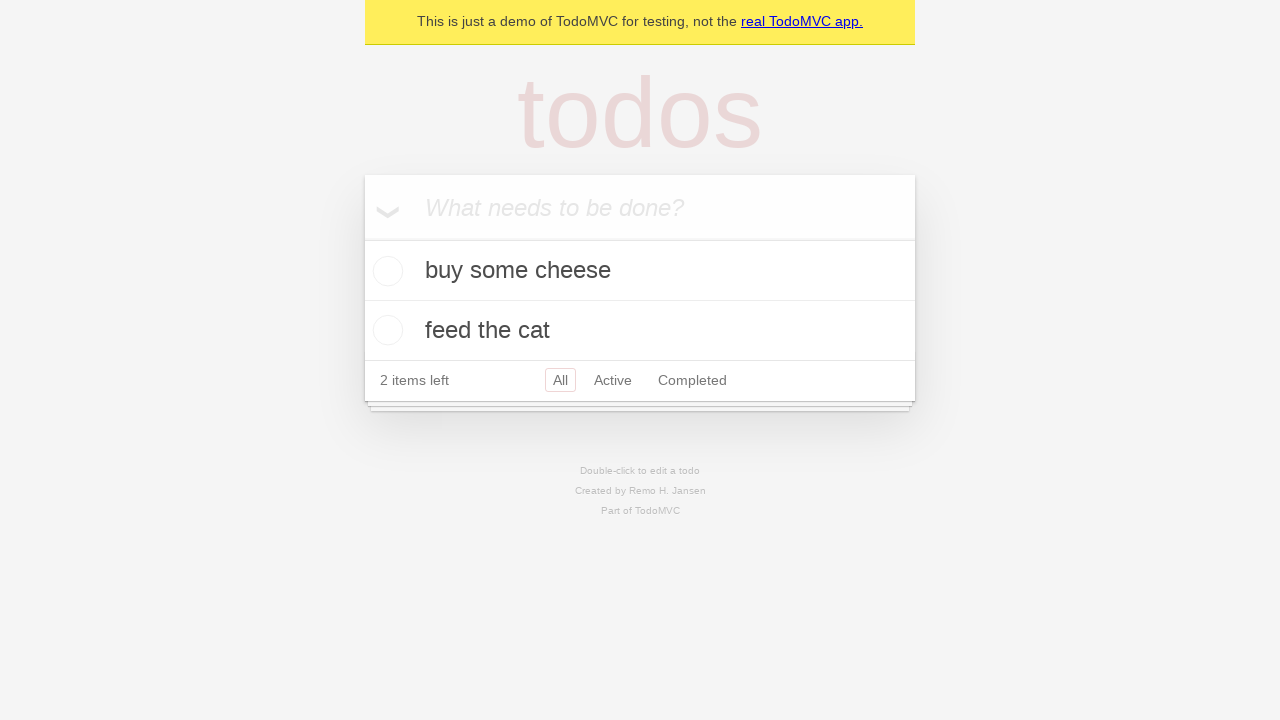

Filled todo input with 'book a doctors appointment' on internal:attr=[placeholder="What needs to be done?"i]
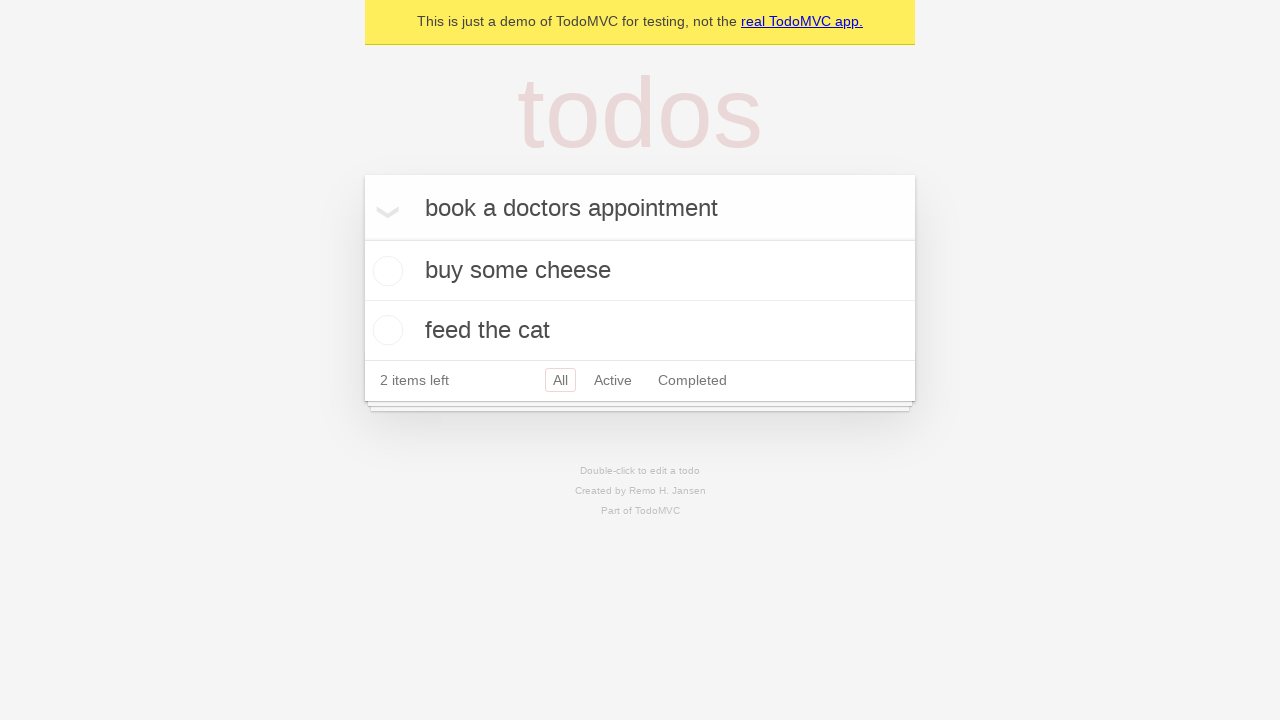

Pressed Enter to create third todo on internal:attr=[placeholder="What needs to be done?"i]
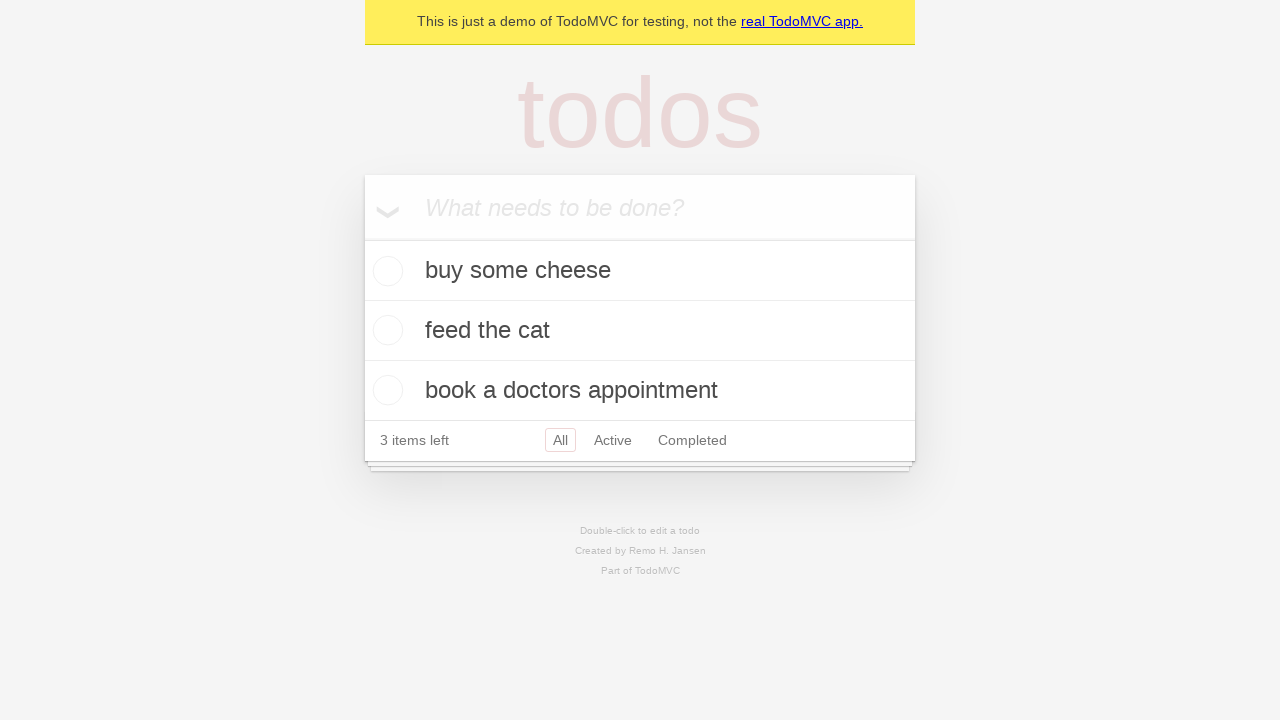

Checked the first todo item to mark it as completed at (385, 271) on .todo-list li .toggle >> nth=0
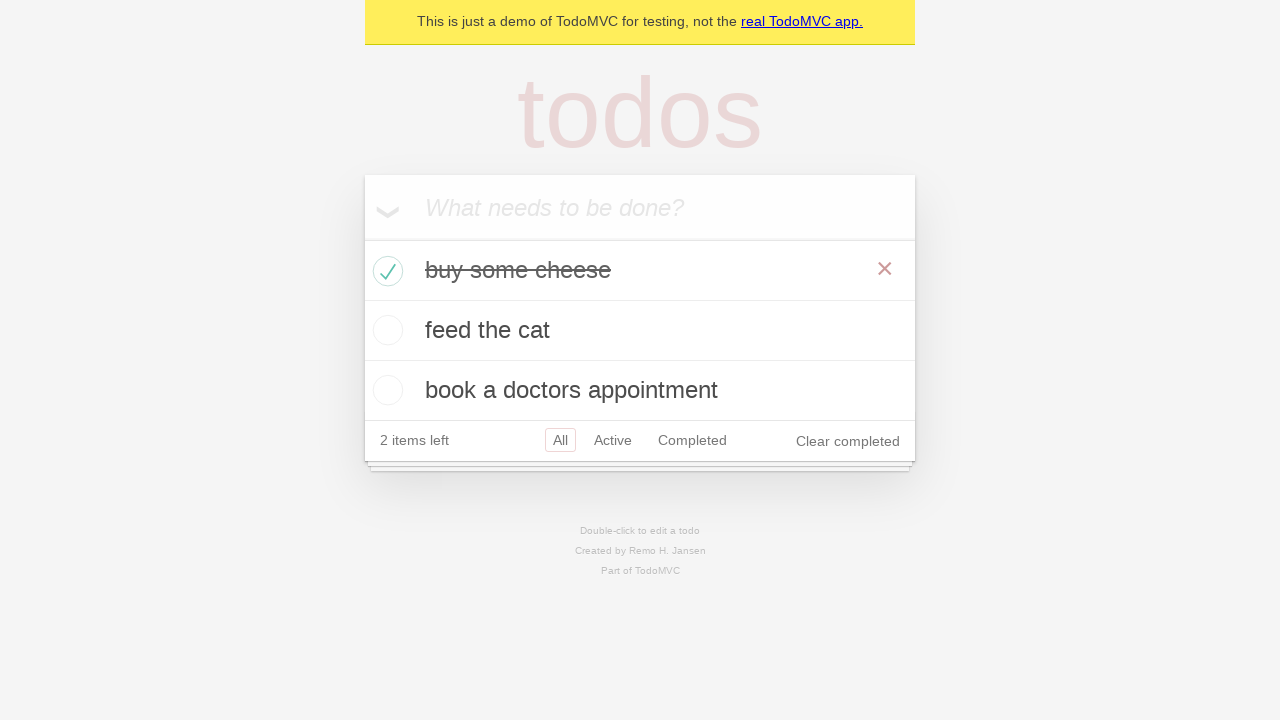

Clicked Clear completed button to remove completed item at (848, 441) on internal:role=button[name="Clear completed"i]
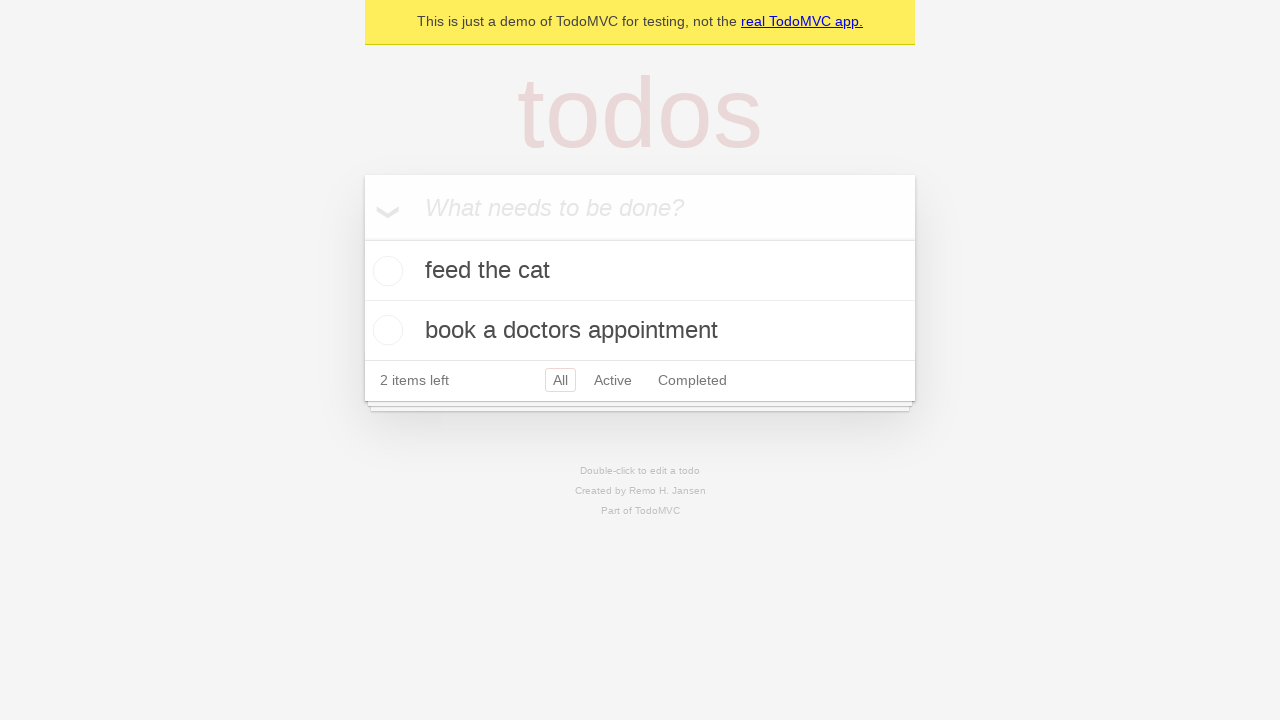

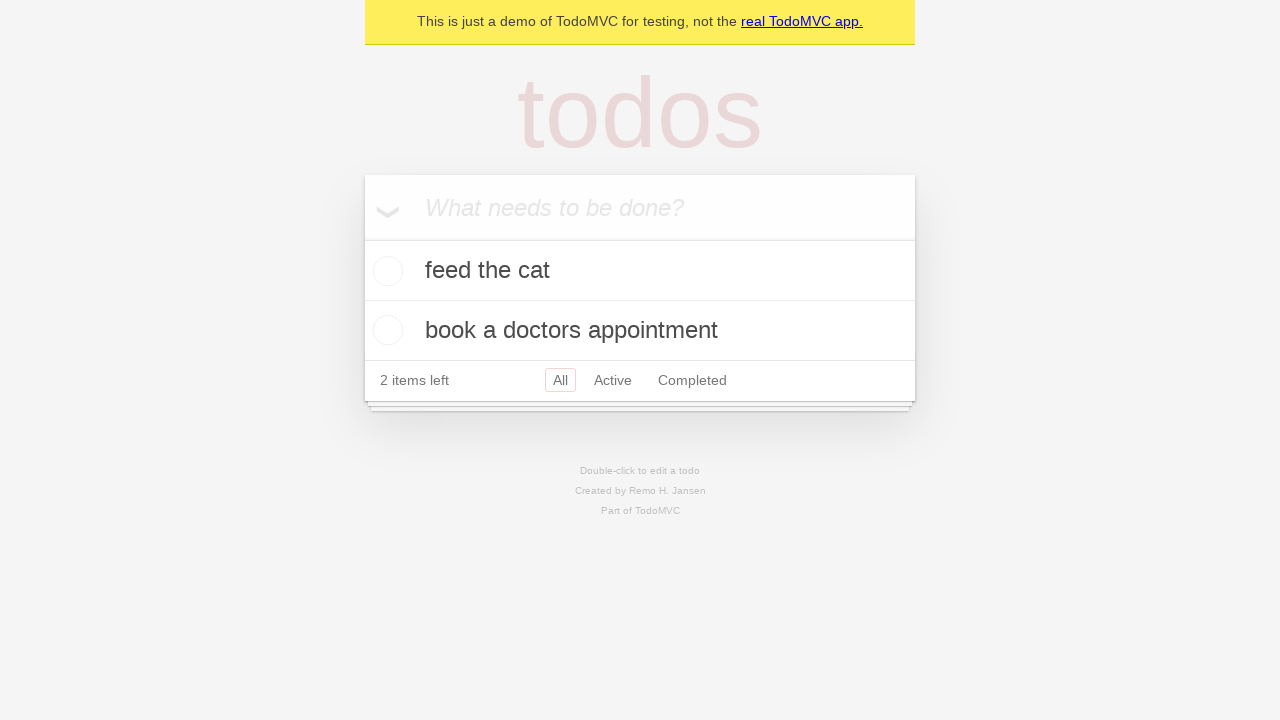